Navigates to News section, scrolls to restaurant section, and clicks on the Pizza Express article

Starting URL: https://removalsorpington.co.uk/

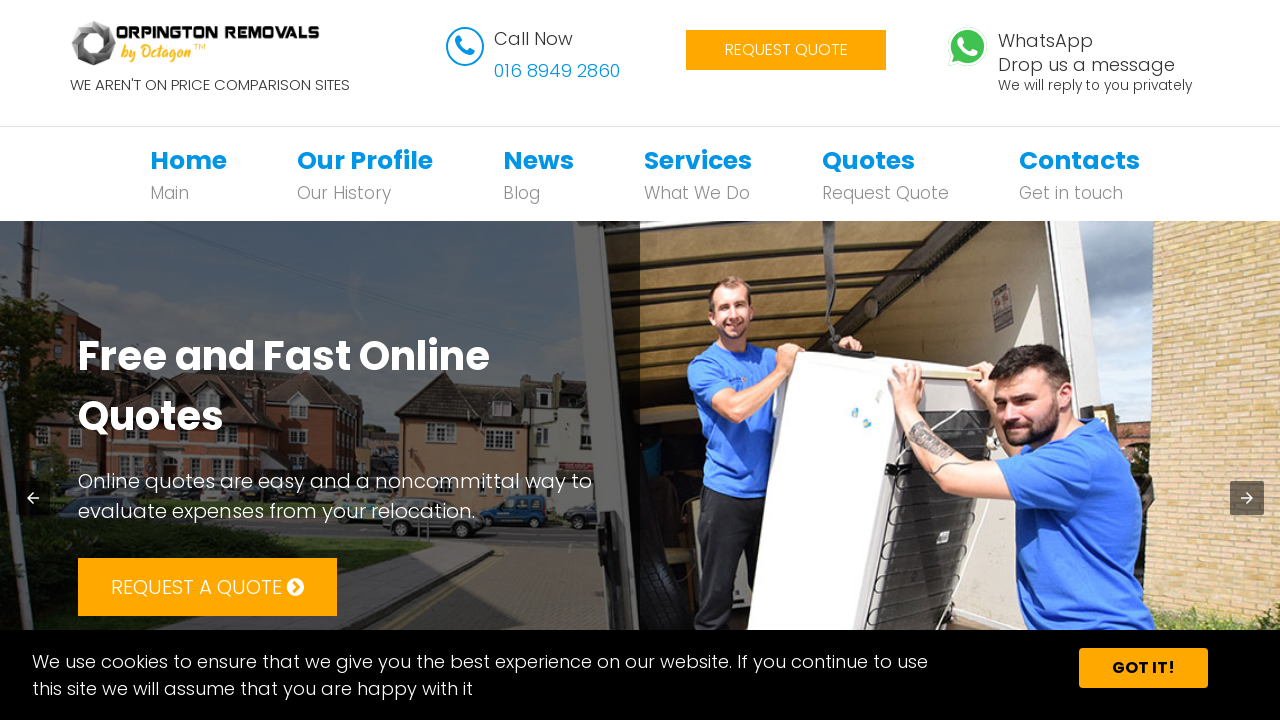

Clicked on News navigation link at (538, 160) on xpath=//*[@id='bs-example-navbar-collapse-1']/ul/li[3]/a
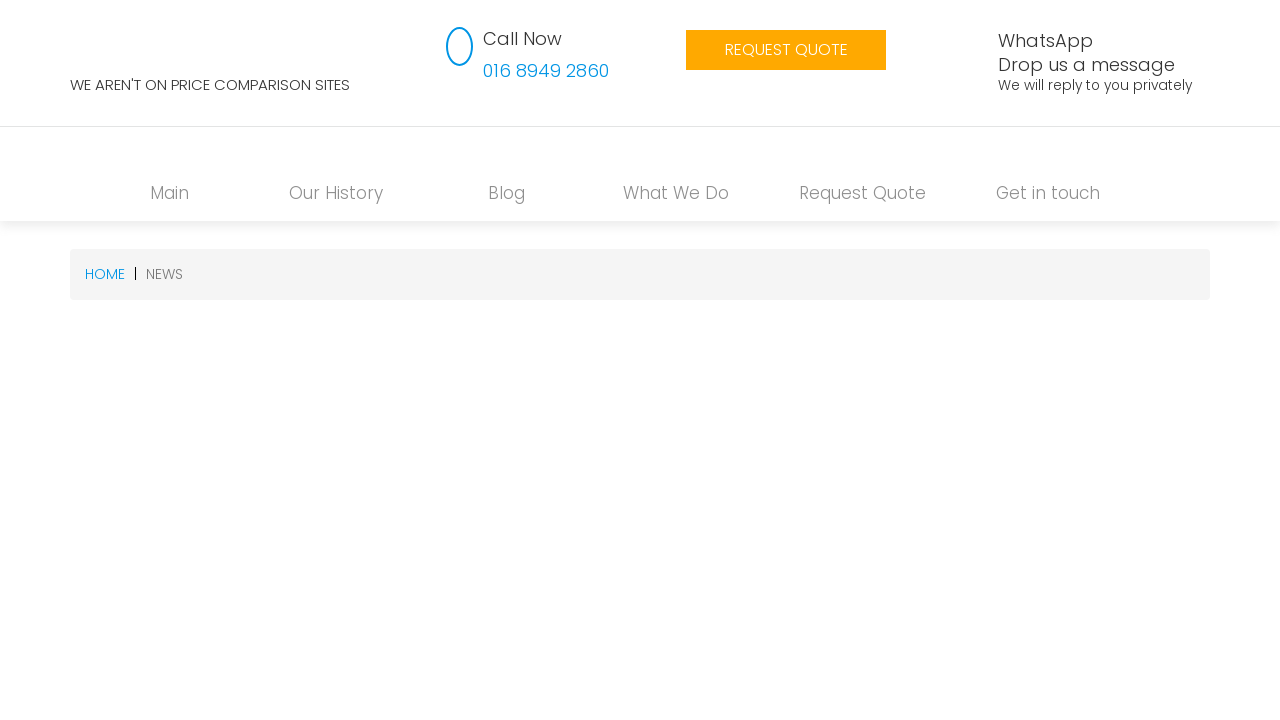

Waited for page to load (networkidle)
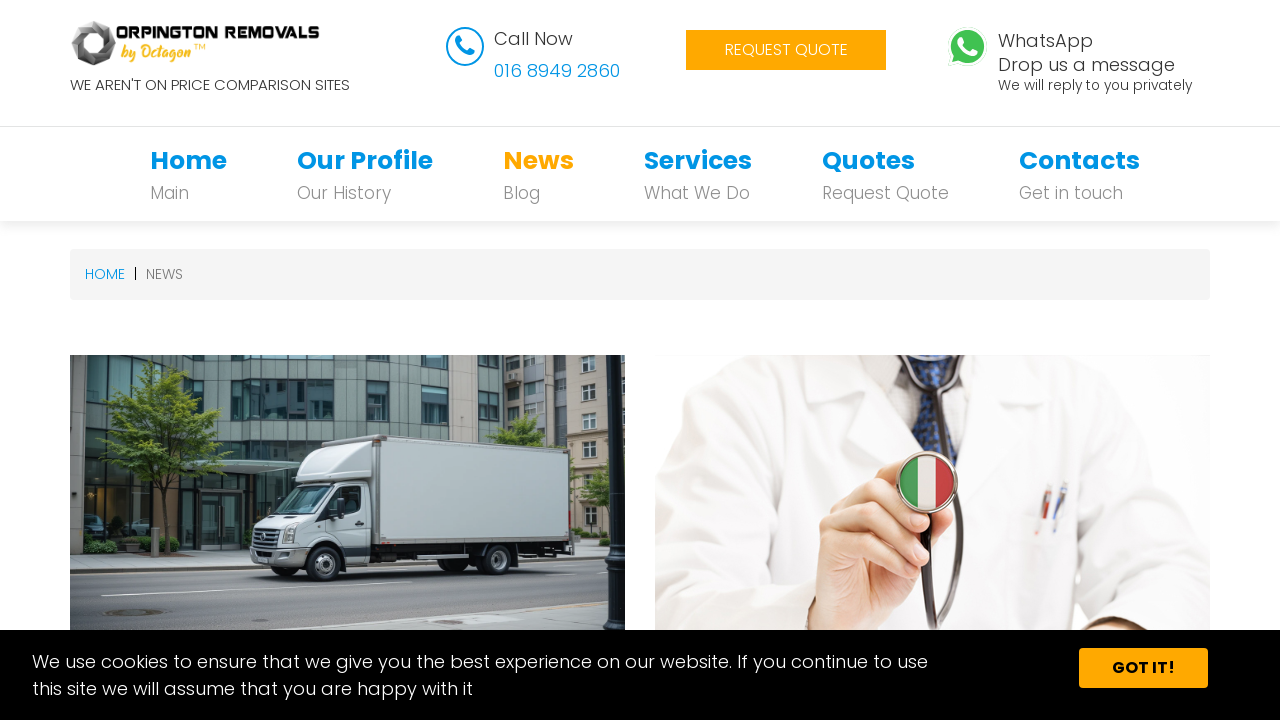

Scrolled to restaurant section
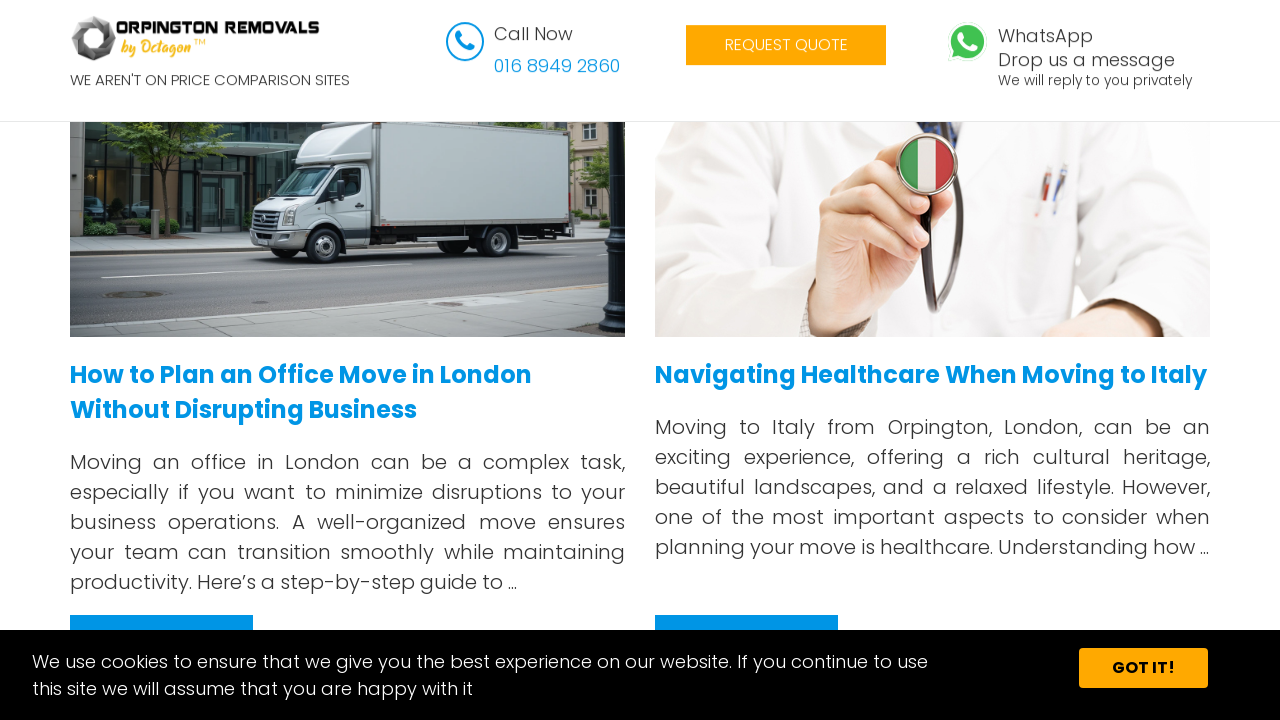

Clicked on Pizza Express article at (931, 374) on xpath=/html/body/section/div/div[1]/div[2]/h4/a
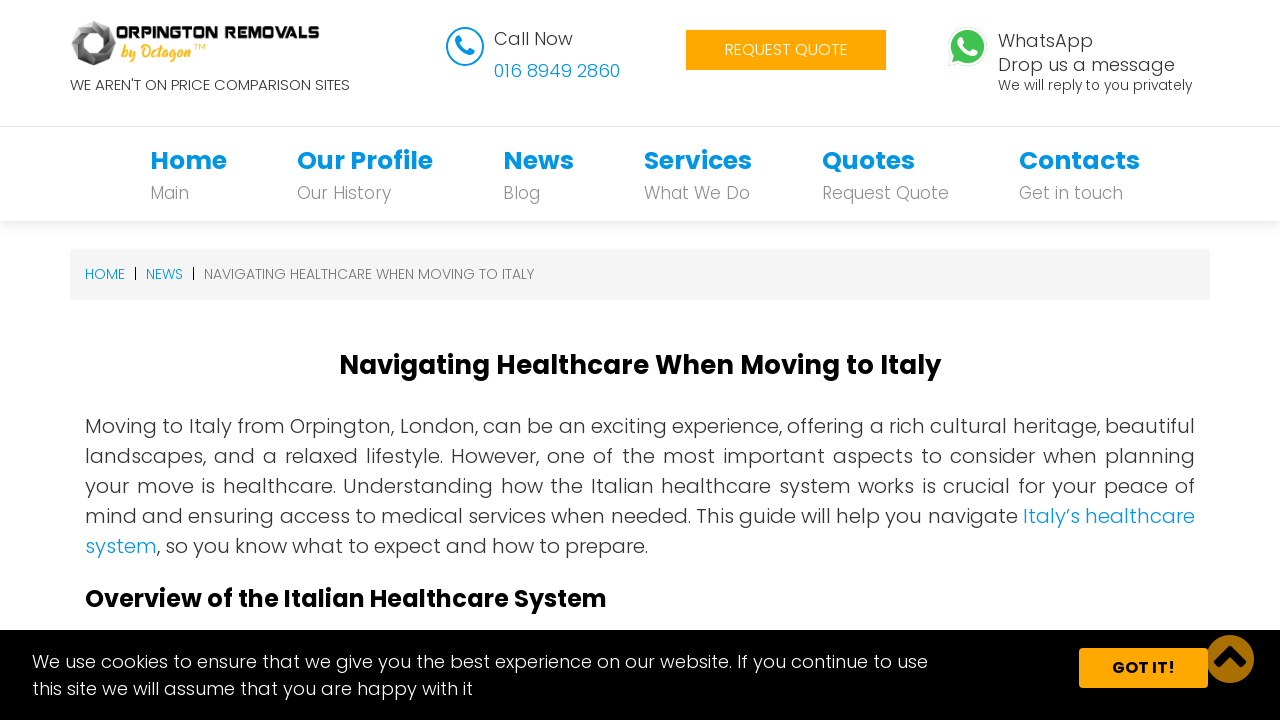

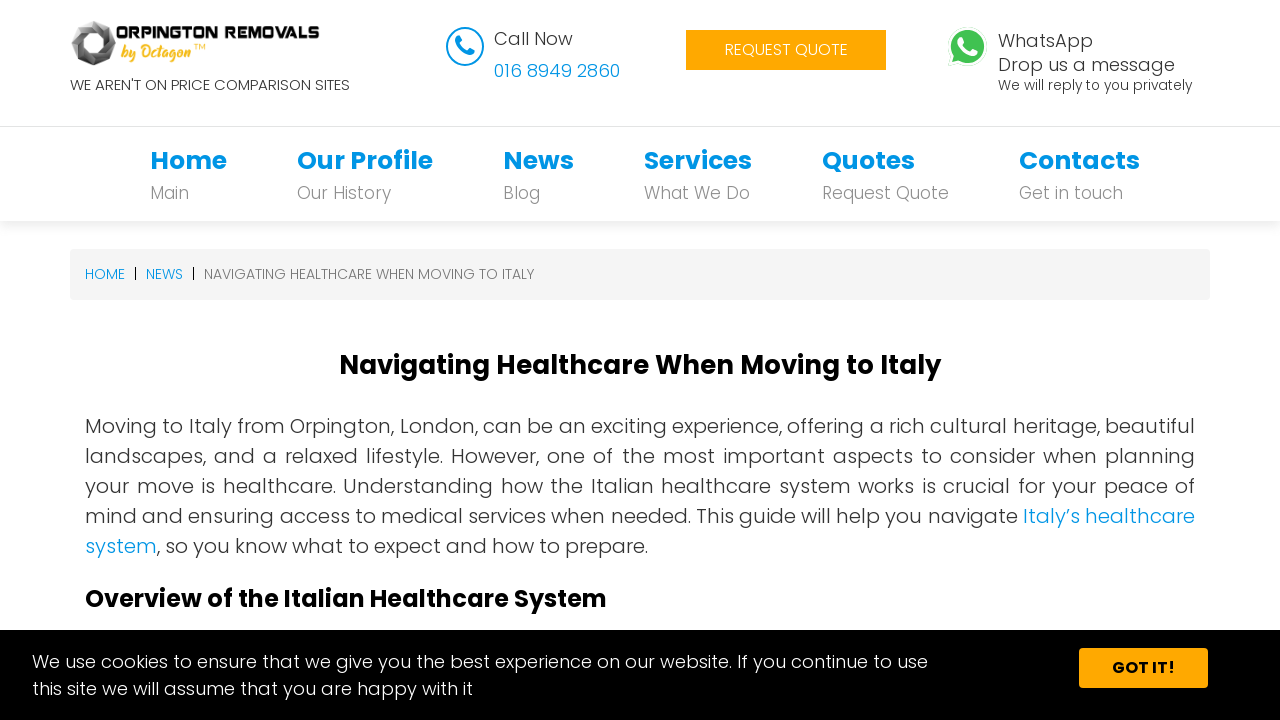